Tests clicking an alert button using XPath selector

Starting URL: http://omayo.blogspot.com

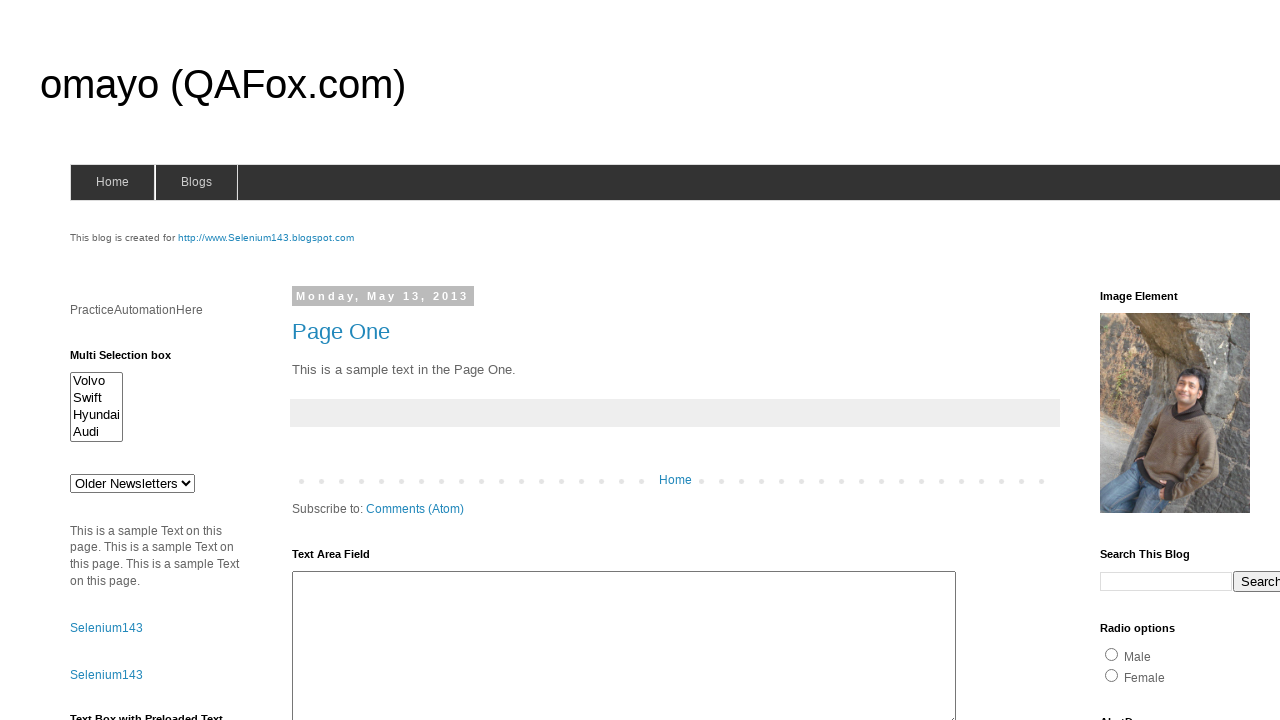

Clicked alert button with XPath selector //*[@id='alert1'] at (1154, 361) on xpath=//*[@id='alert1']
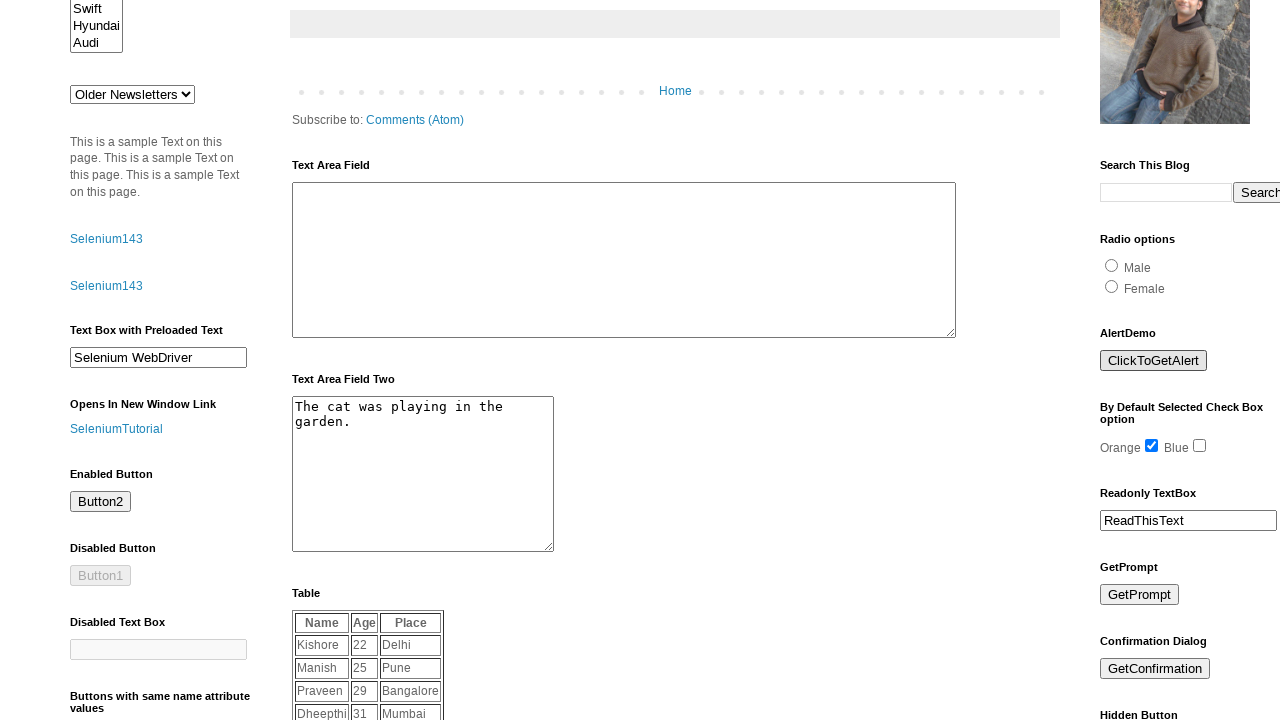

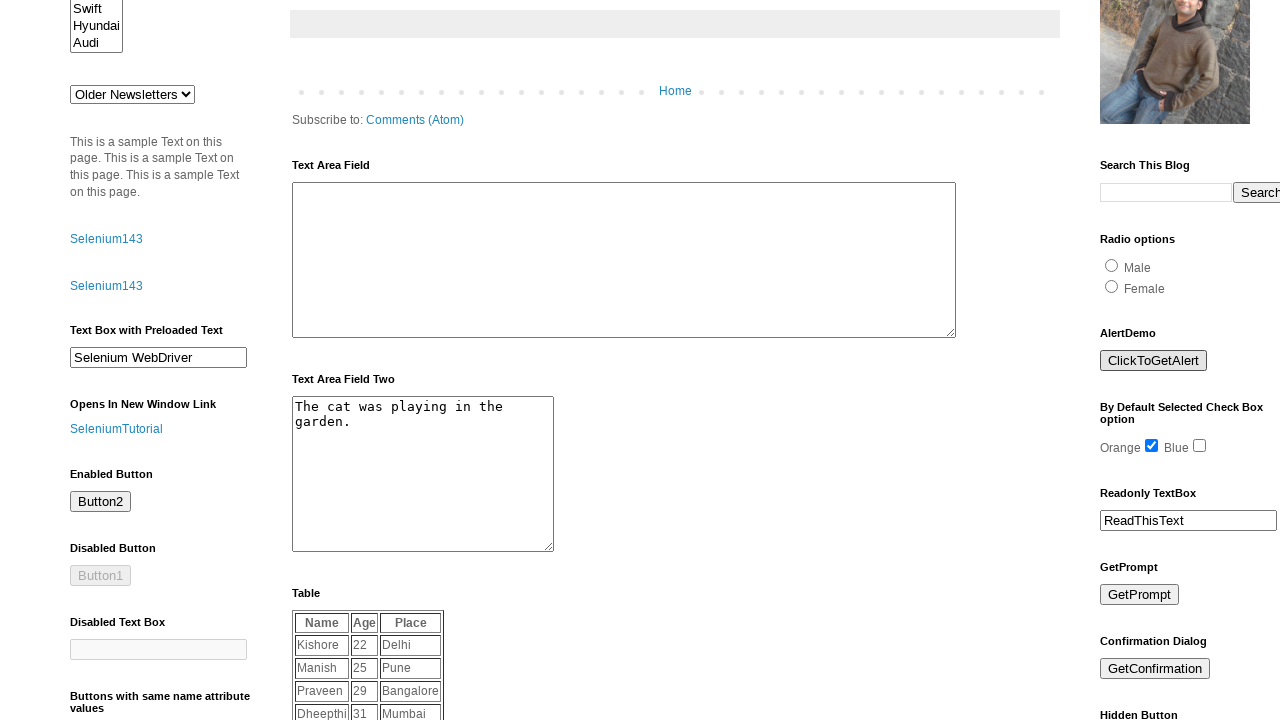